Navigates to jQueryUI Button demo, switches to the iframe, and clicks the first "A button element" button

Starting URL: https://jqueryui.com/

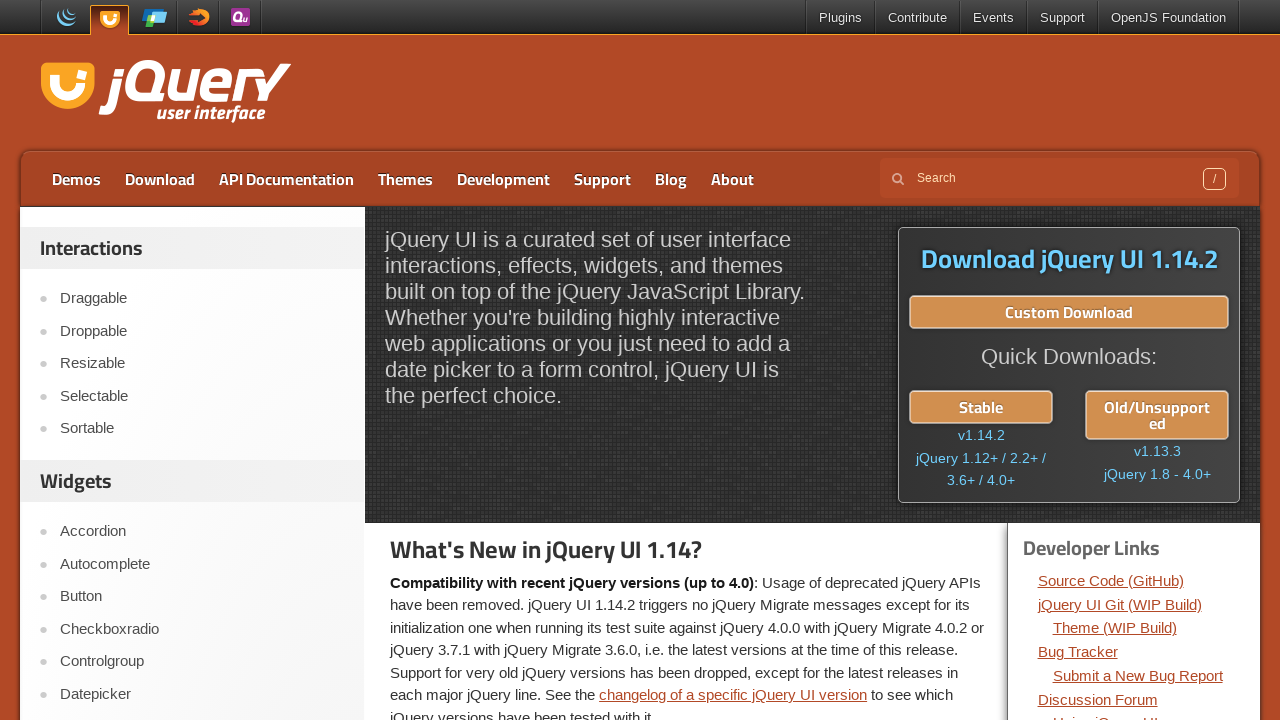

Clicked on Button demo link at (202, 597) on xpath=//a[text()='Button']
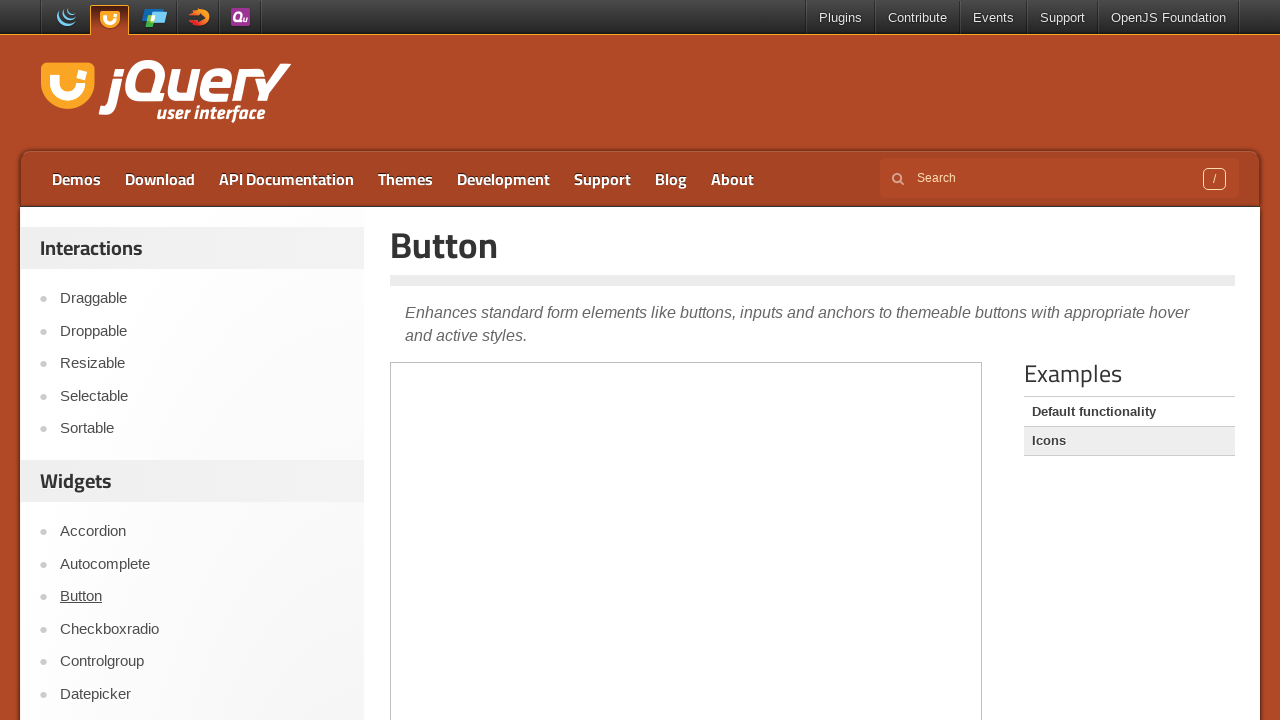

Located and switched to the demo iframe
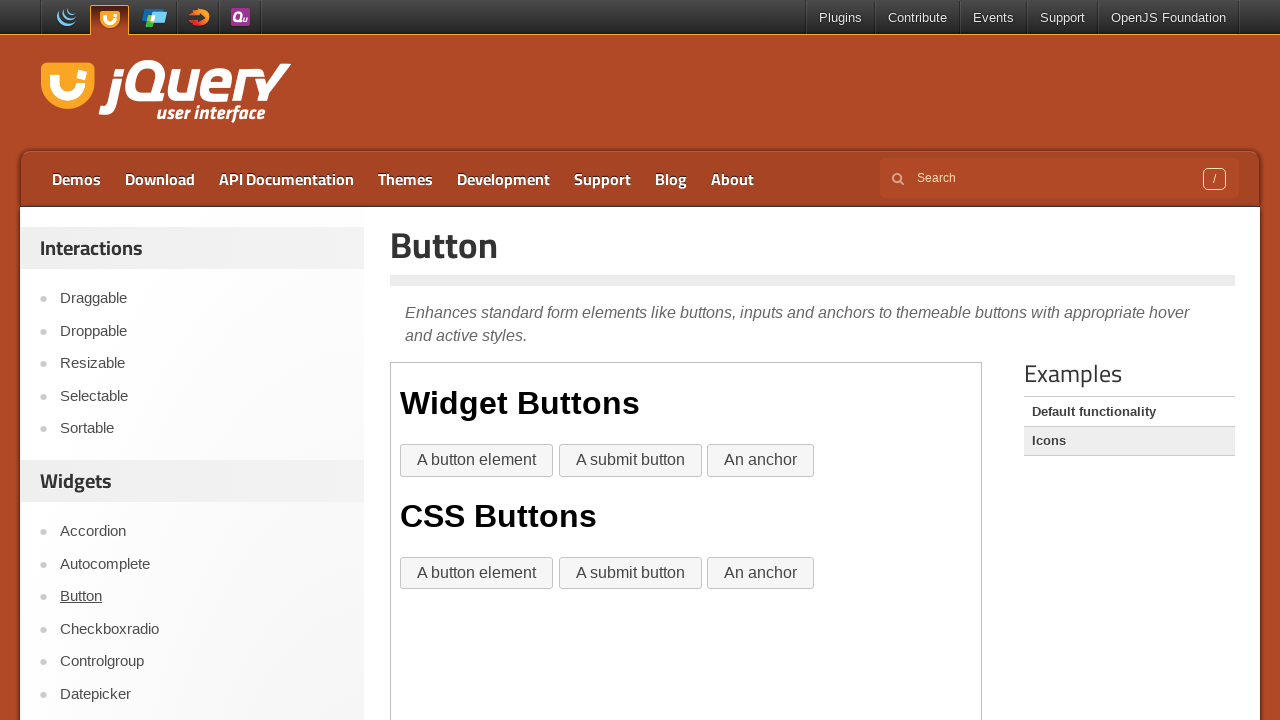

Clicked the first 'A button element' button in the iframe at (477, 461) on iframe >> nth=0 >> internal:control=enter-frame >> xpath=//button[text()='A butt
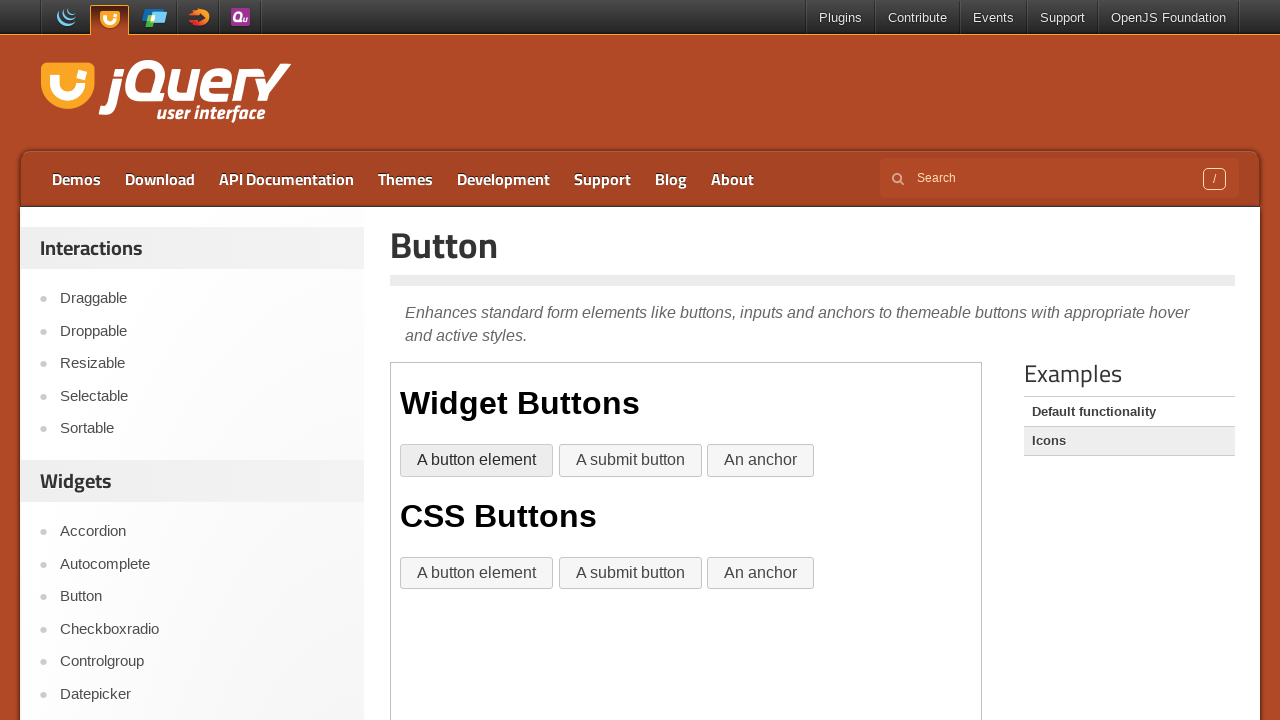

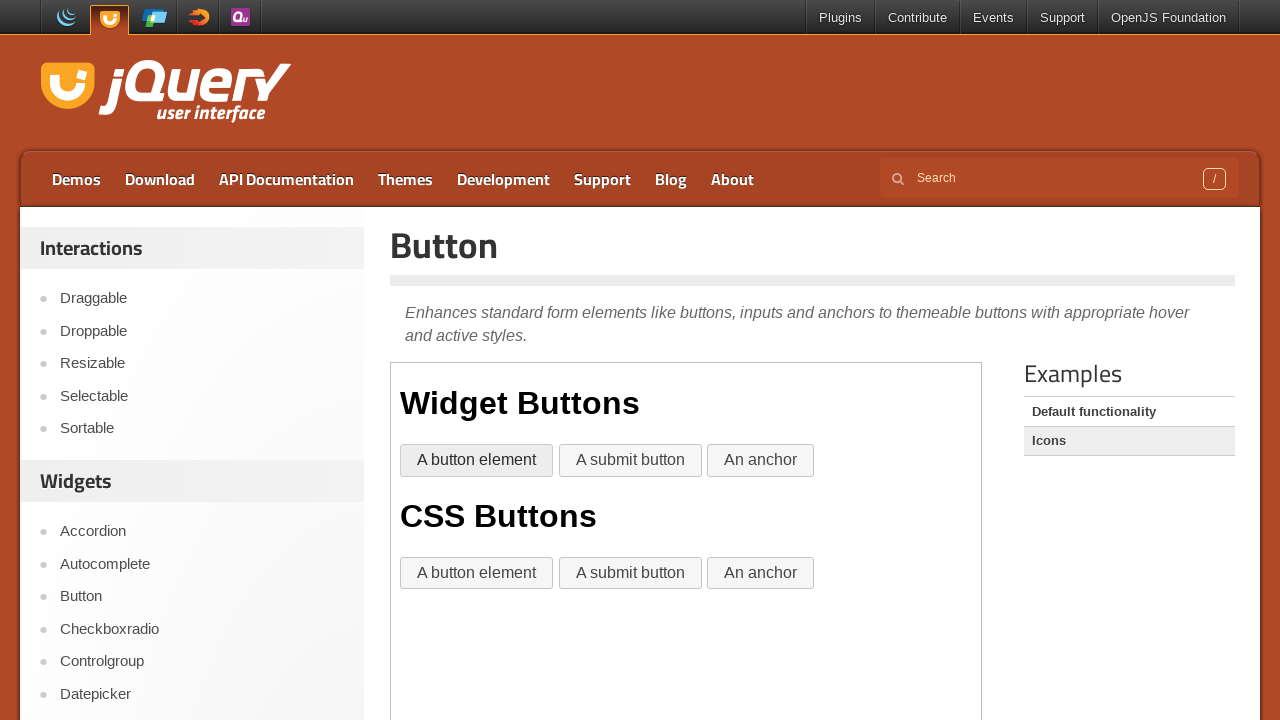